Tests jQuery UI datepicker functionality by clicking on the datepicker input to open the calendar and then selecting a date from the calendar table.

Starting URL: https://jqueryui.com/datepicker/

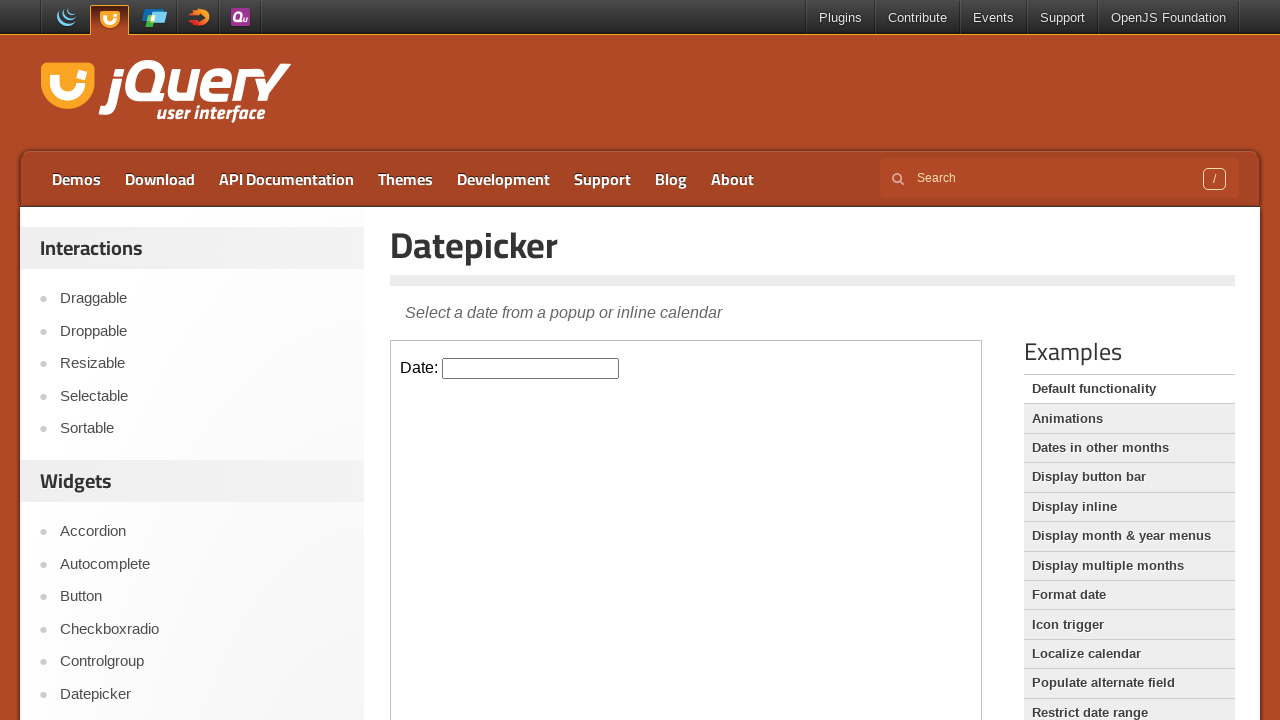

Located the demo iframe containing the datepicker
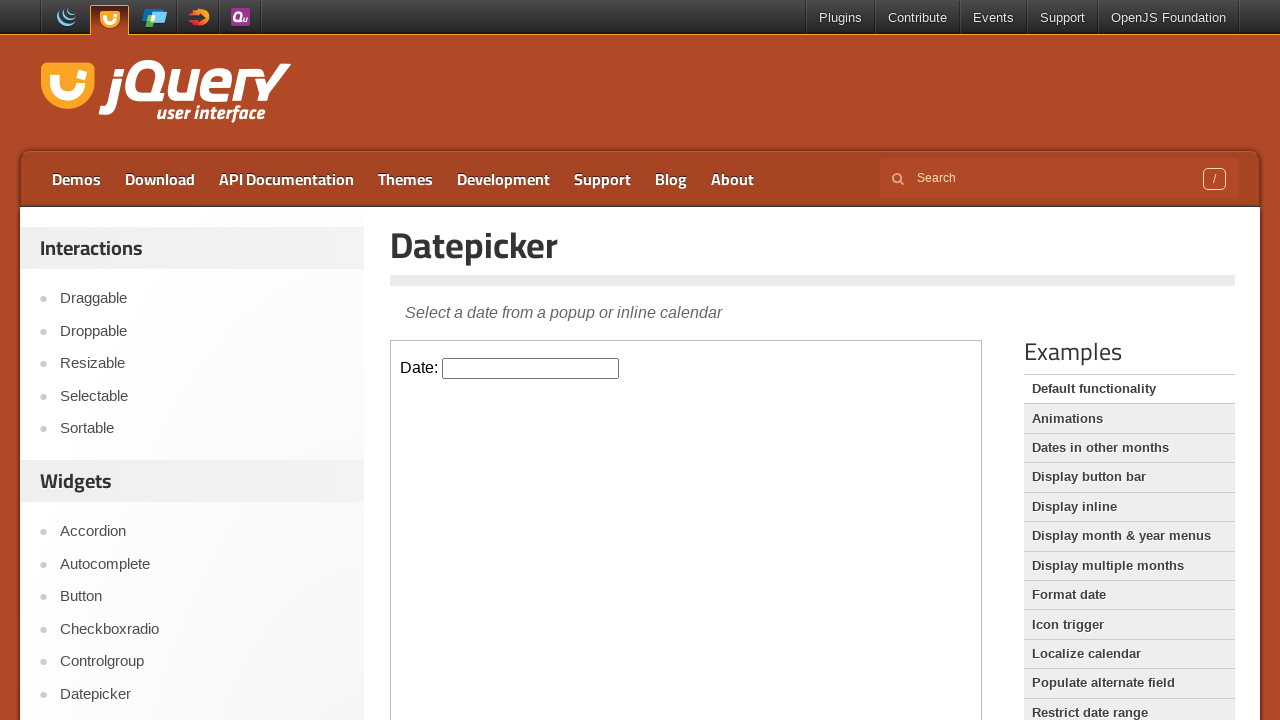

Clicked on the datepicker input field to open the calendar at (531, 368) on iframe.demo-frame >> internal:control=enter-frame >> #datepicker
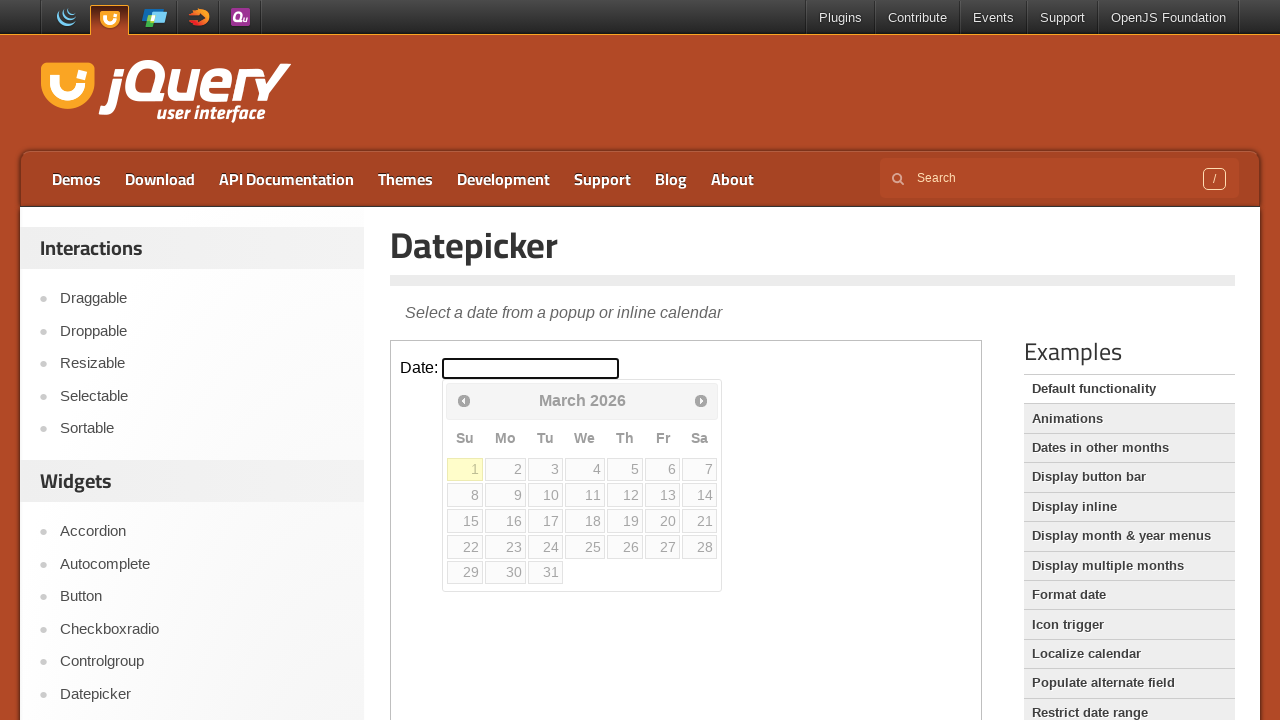

Selected the first available date from the datepicker calendar at (465, 469) on iframe.demo-frame >> internal:control=enter-frame >> table.ui-datepicker-calenda
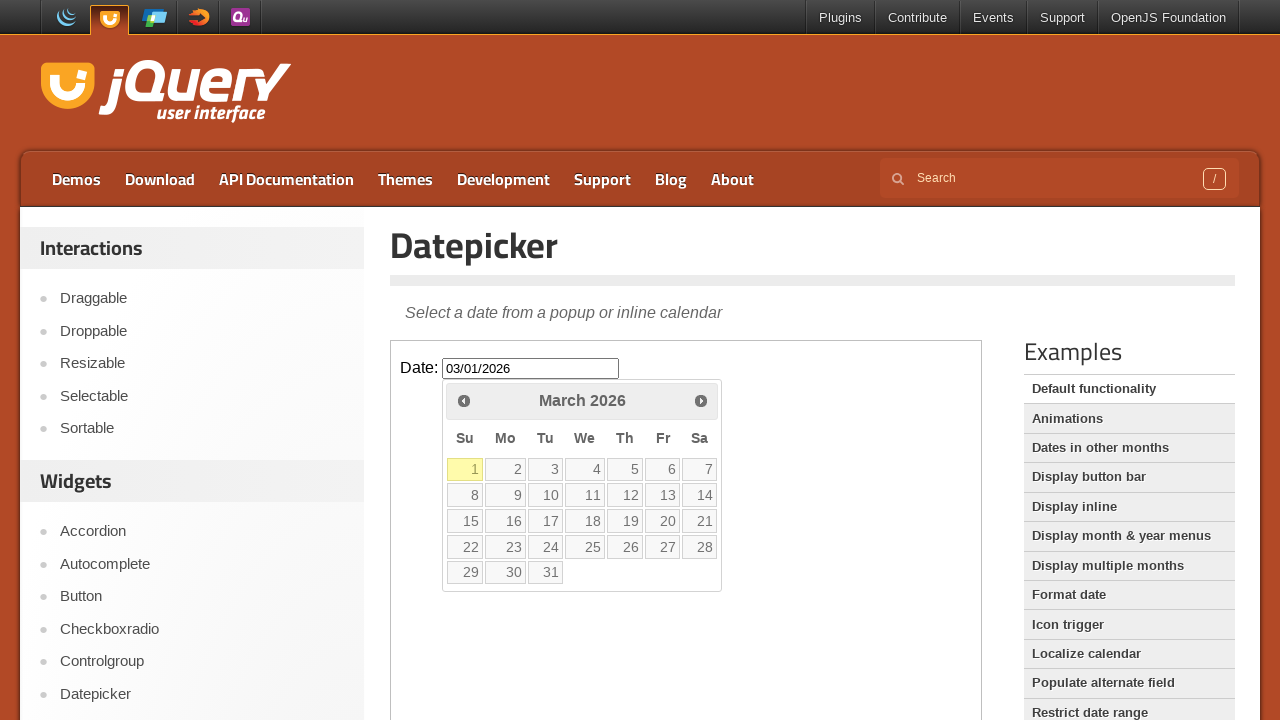

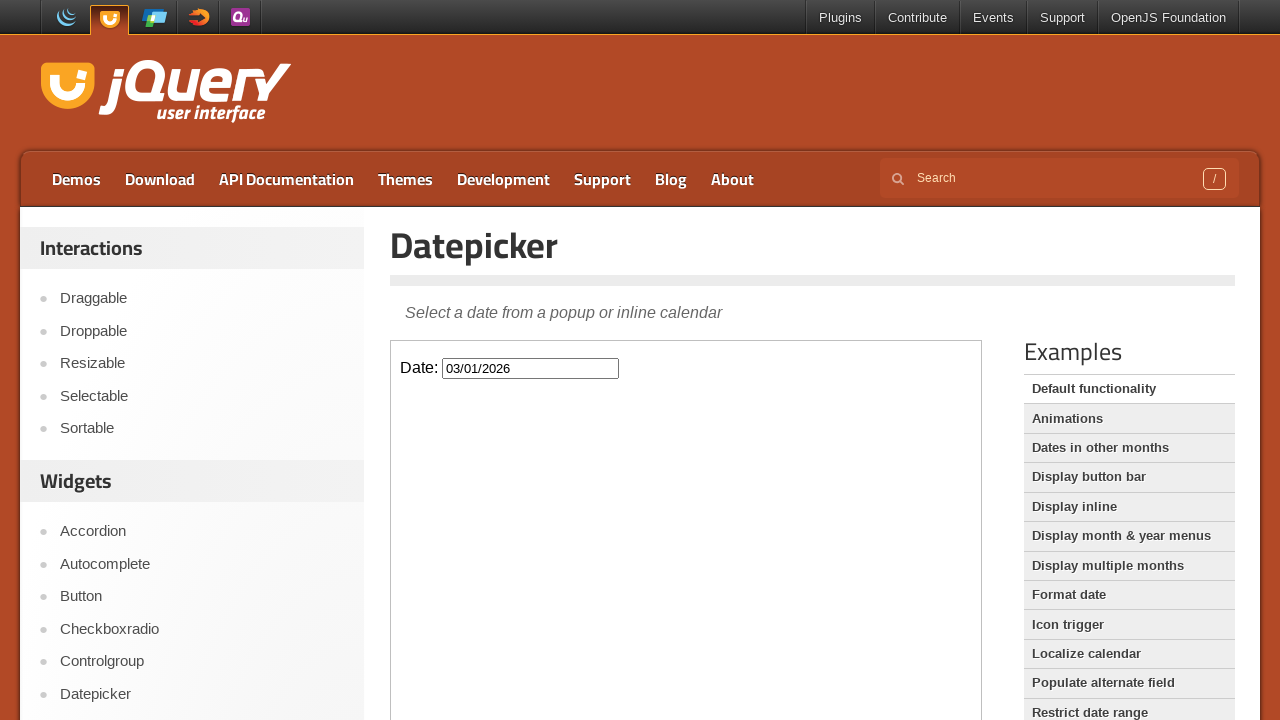